Tests the waits page by clicking on sequential buttons that appear after delays and handling alerts

Starting URL: https://hatem-hatamleh.github.io/Selenium-html/

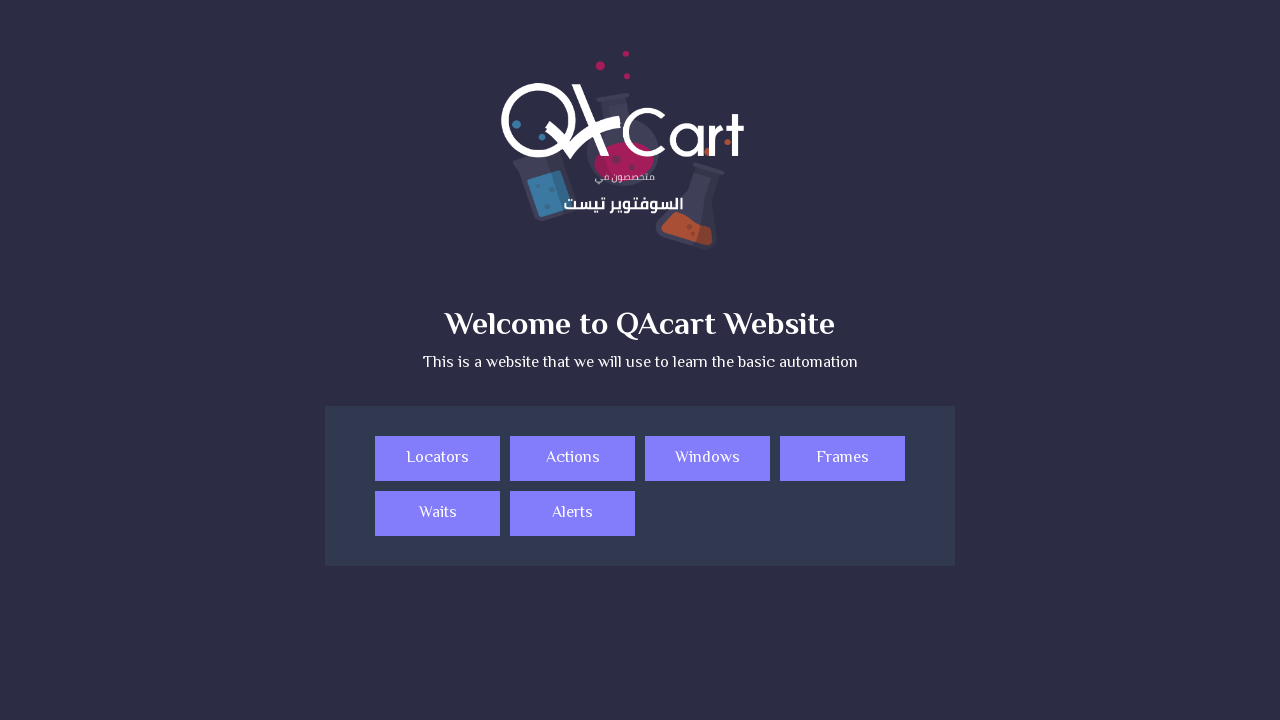

Clicked on Waits button to navigate to waits page at (438, 514) on xpath=//a[@class='button waits']
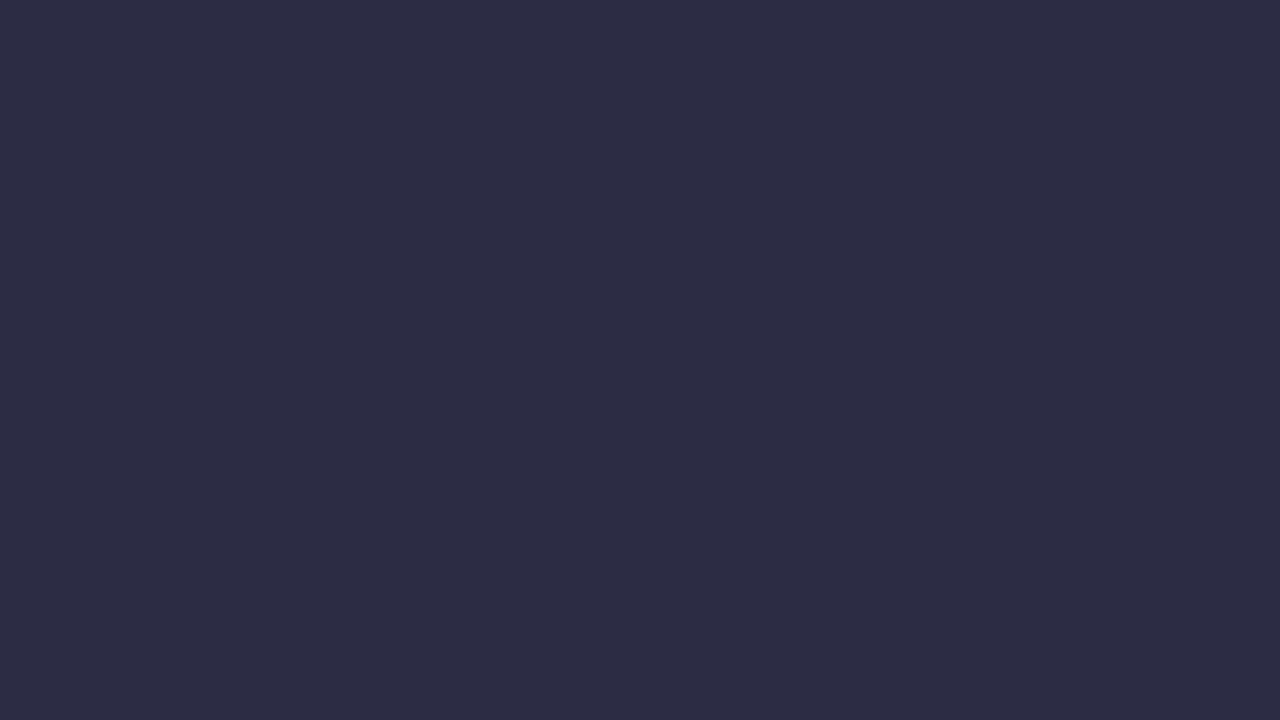

Clicked on primary button at (640, 360) on xpath=//button[@class='button primary']
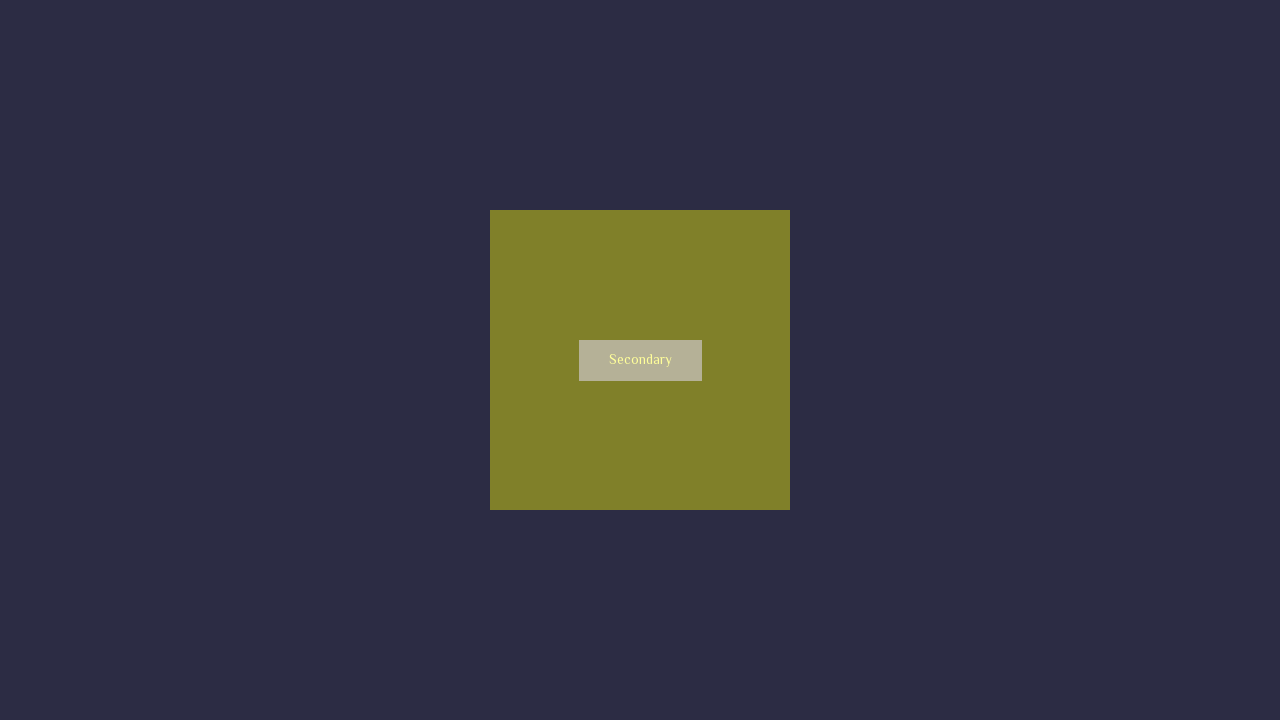

Clicked on secondary button that appeared after delay at (640, 360) on xpath=//button[@class='button secondary']
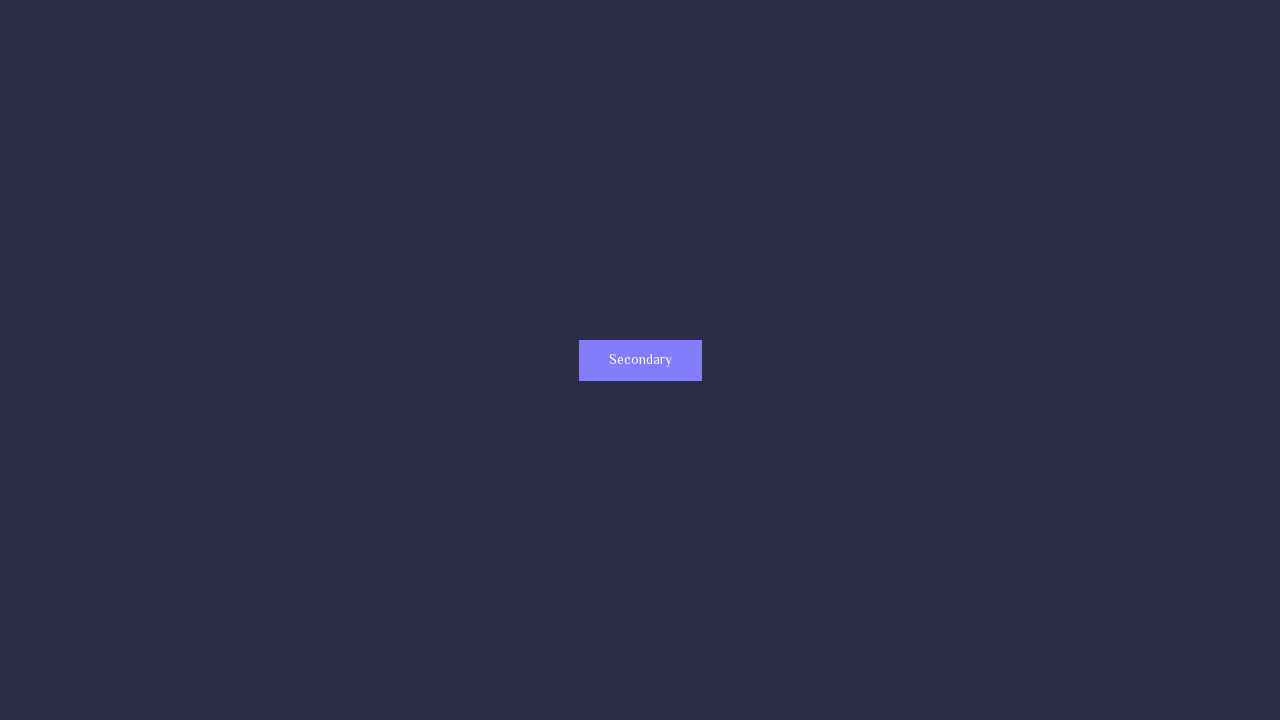

Set up dialog handler to accept alerts
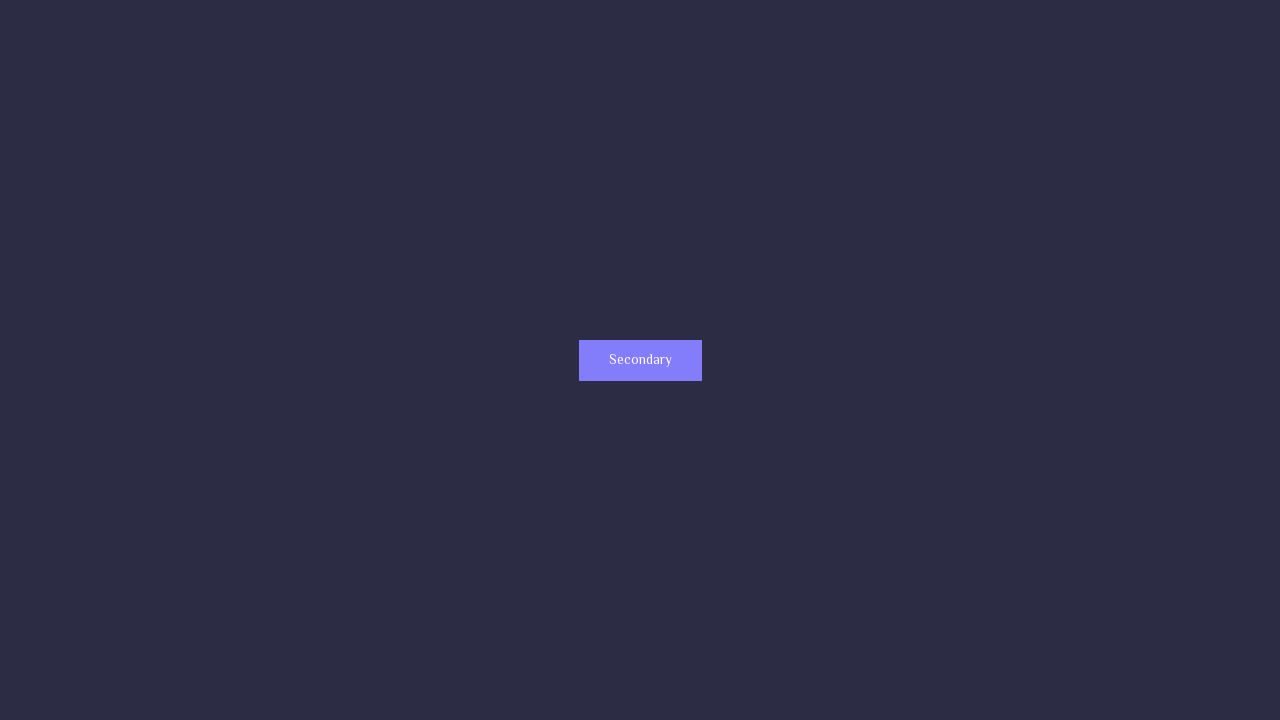

Navigated back to previous page
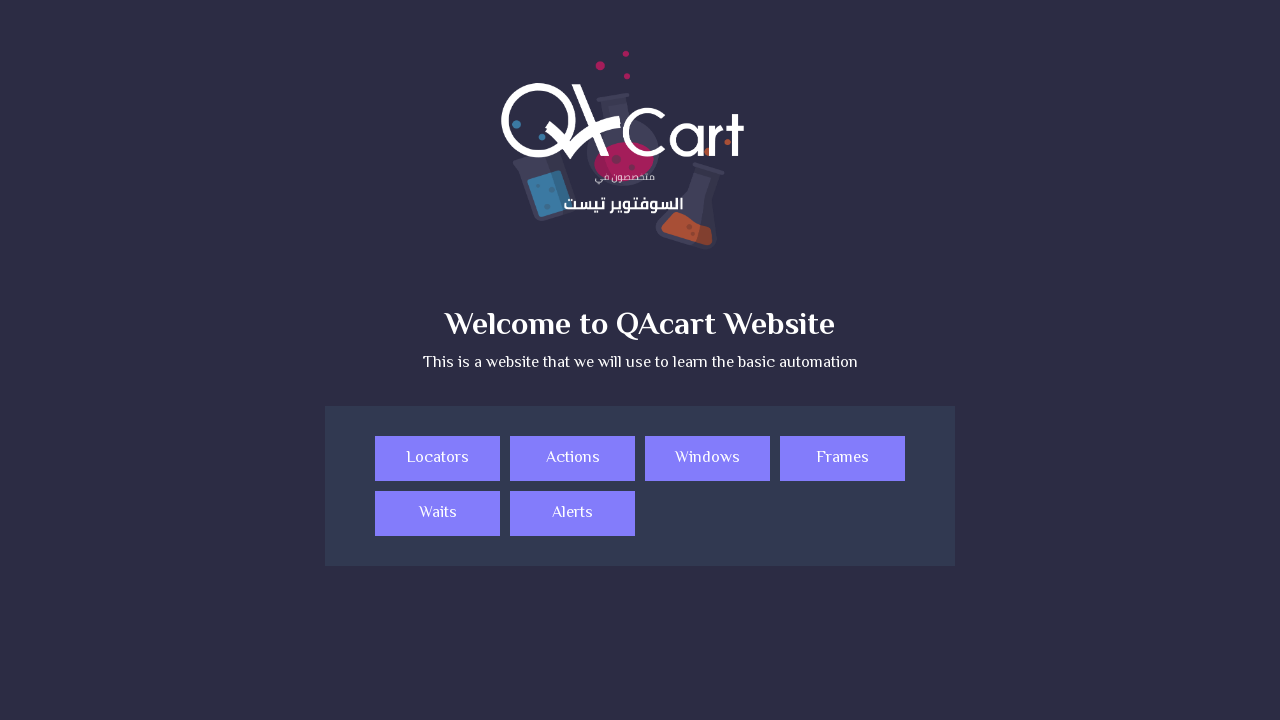

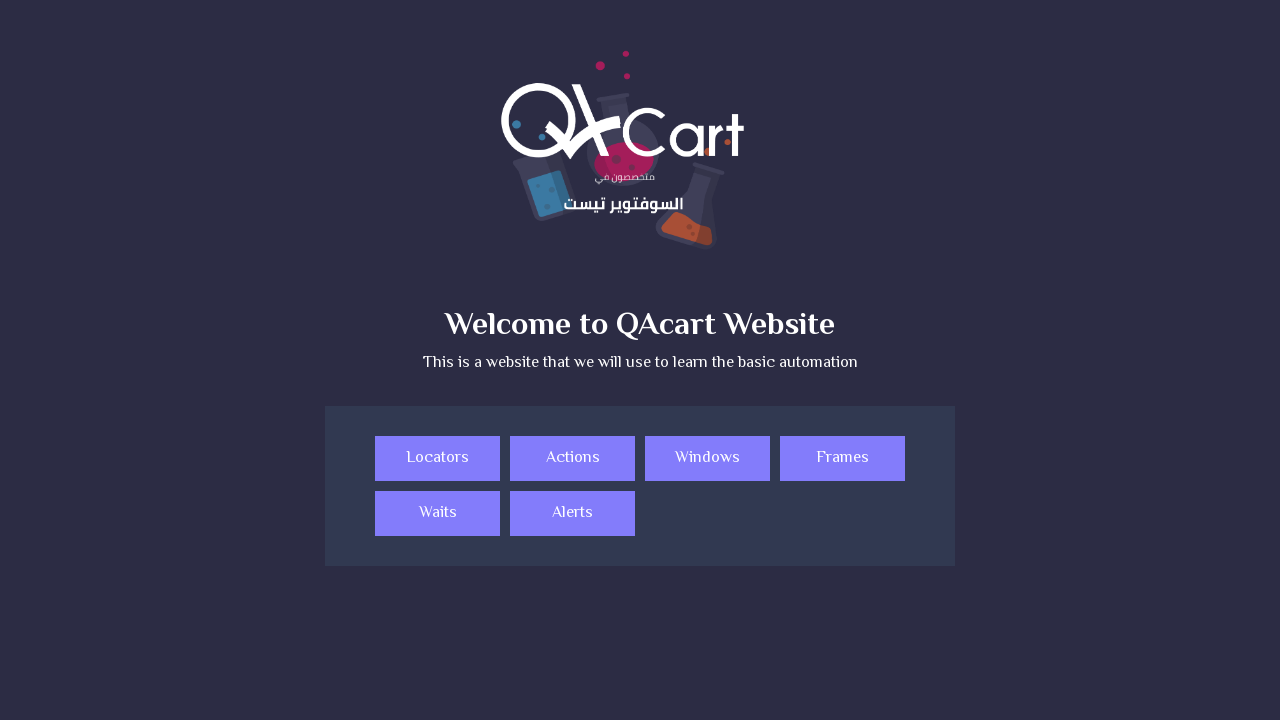